Tests a JavaScript prompt alert by clicking a button, entering text into the prompt, accepting it, and verifying the entered text is displayed

Starting URL: https://automationfc.github.io/basic-form/index.html

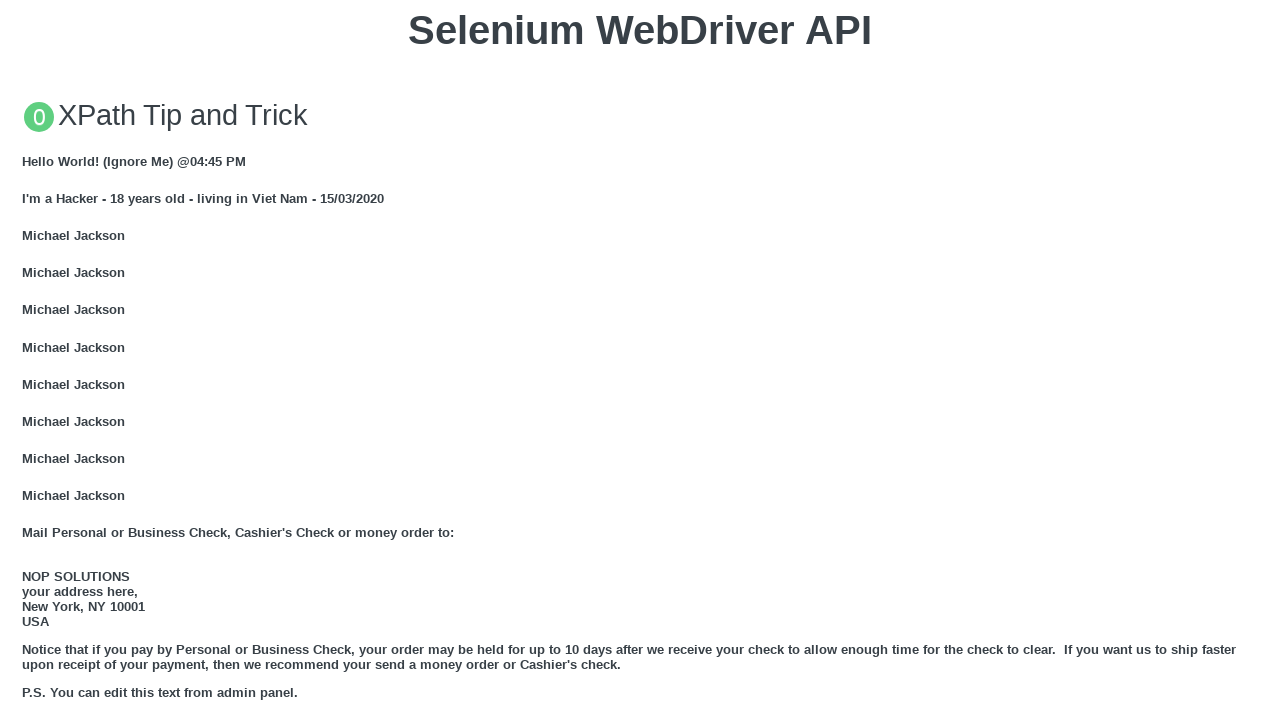

Set up dialog handler to accept prompt with text 'SendKey'
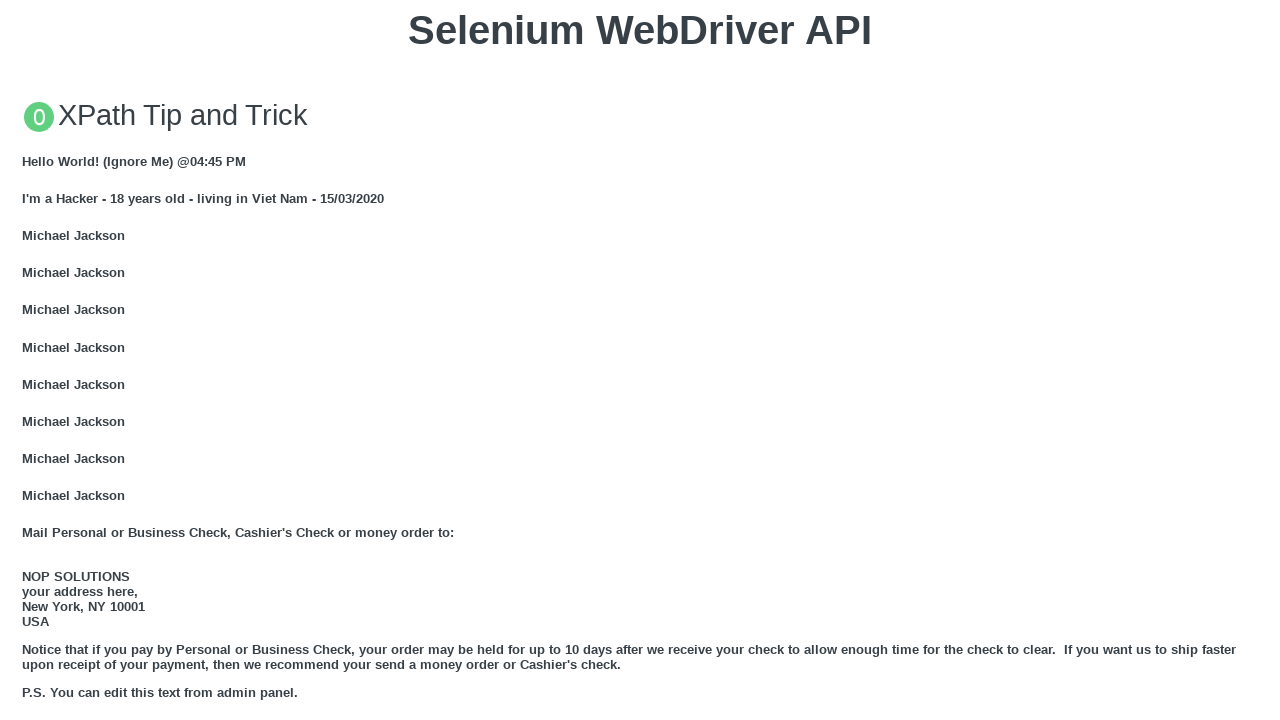

Clicked button to trigger JavaScript prompt at (640, 360) on xpath=//button[text()='Click for JS Prompt']
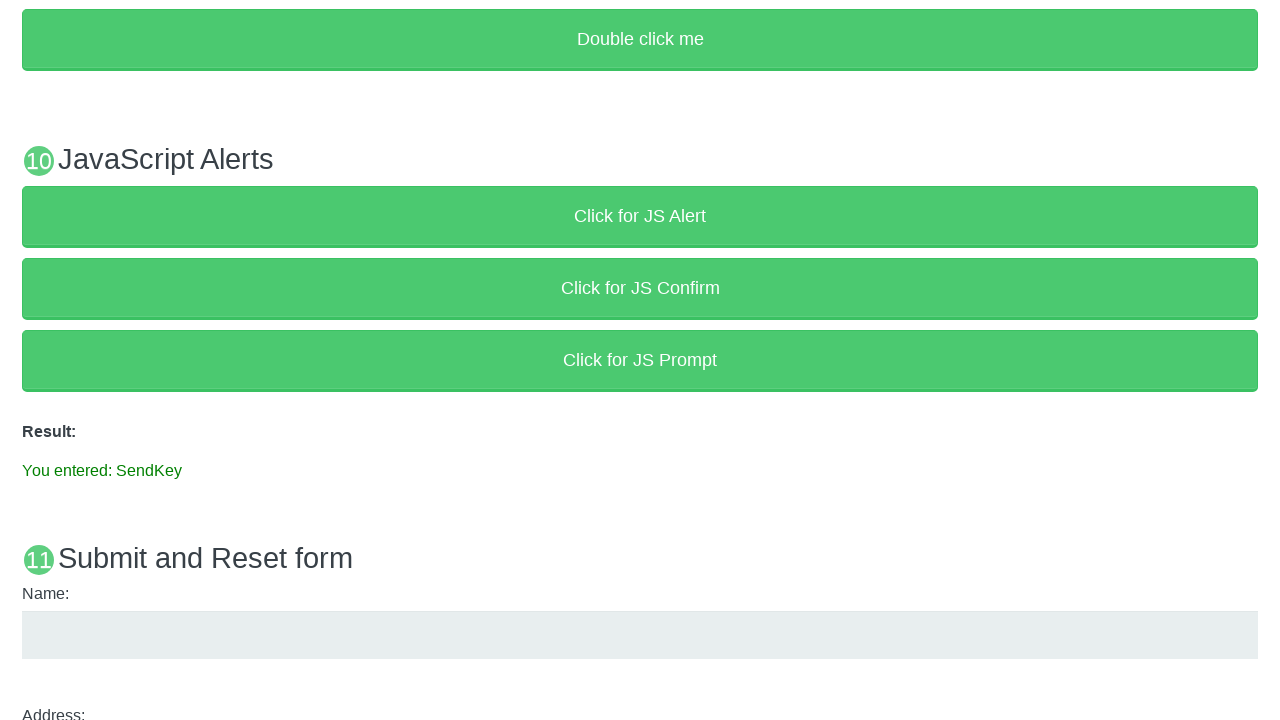

Result message element appeared on page
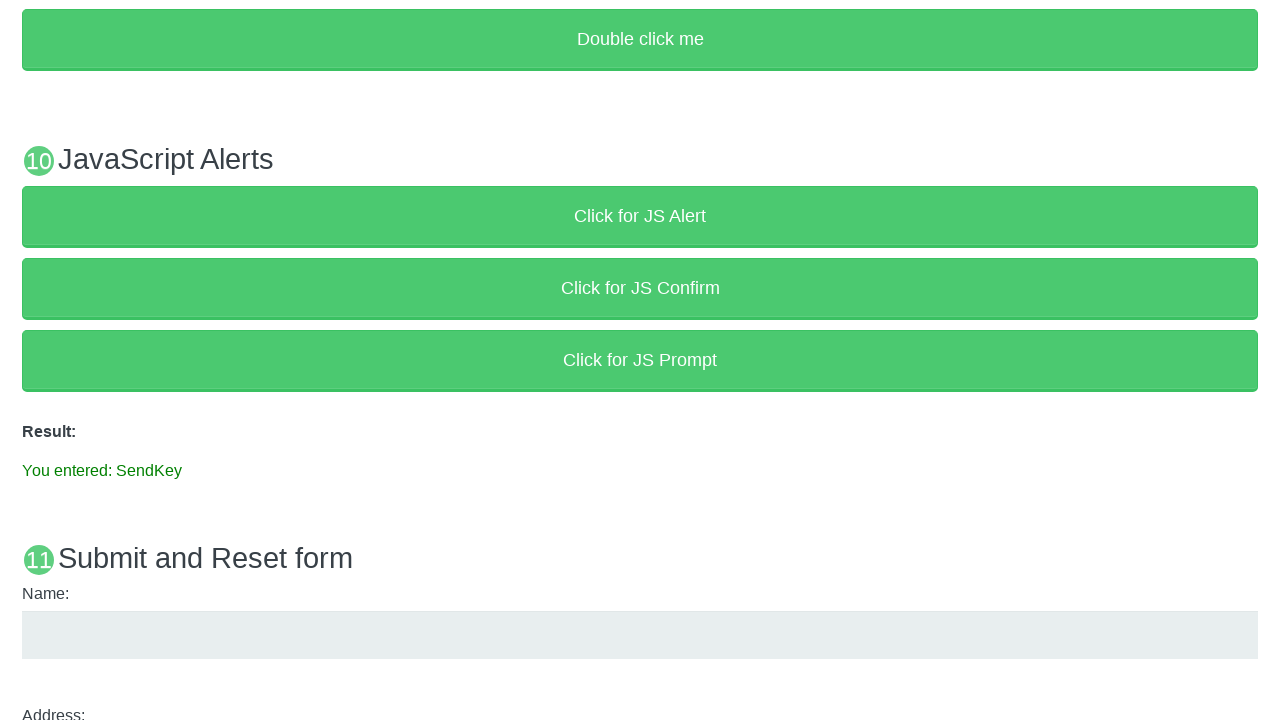

Verified result message displays 'You entered: SendKey'
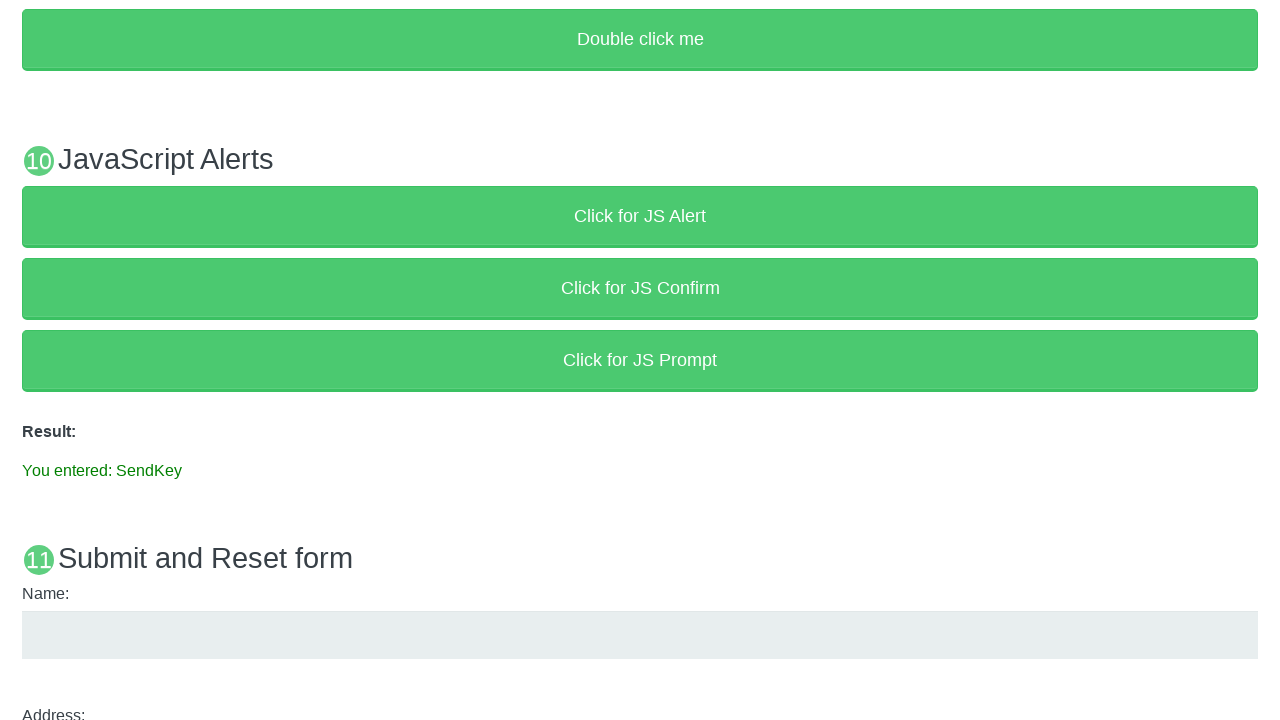

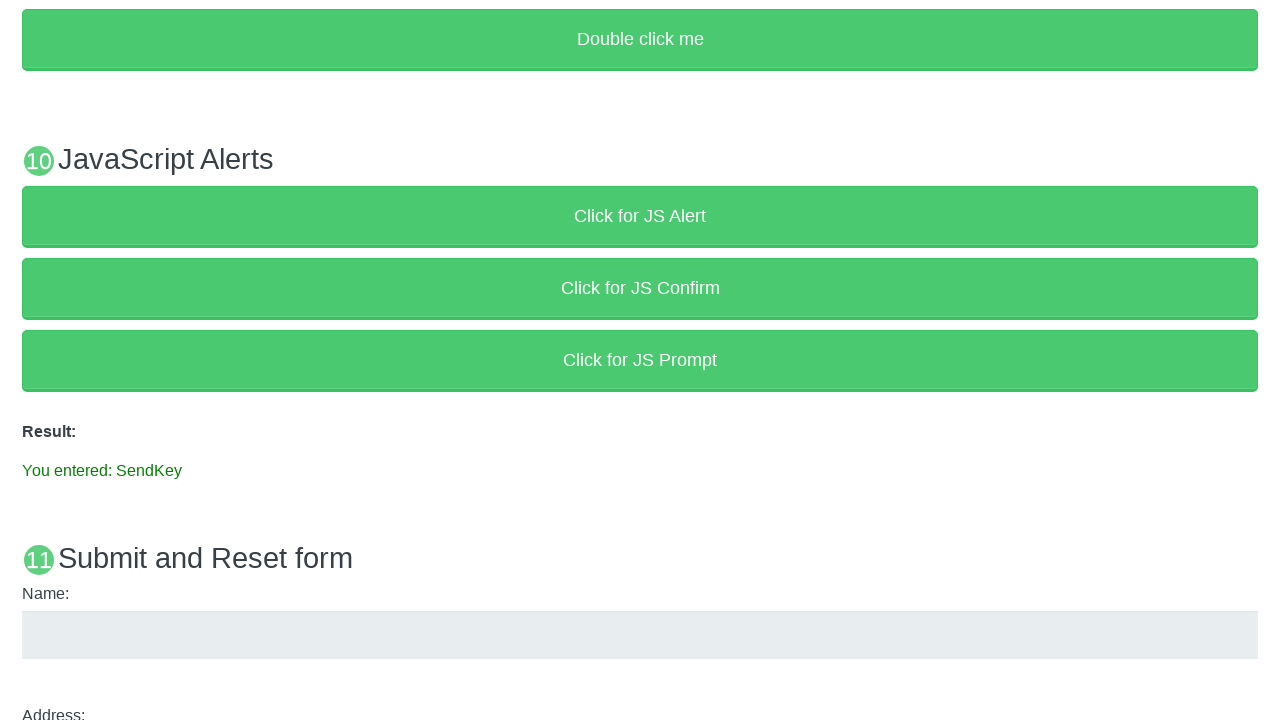